Tests JavaScript confirm alert handling by clicking a button that triggers a confirm dialog and accepting it

Starting URL: https://v1.training-support.net/selenium/javascript-alerts

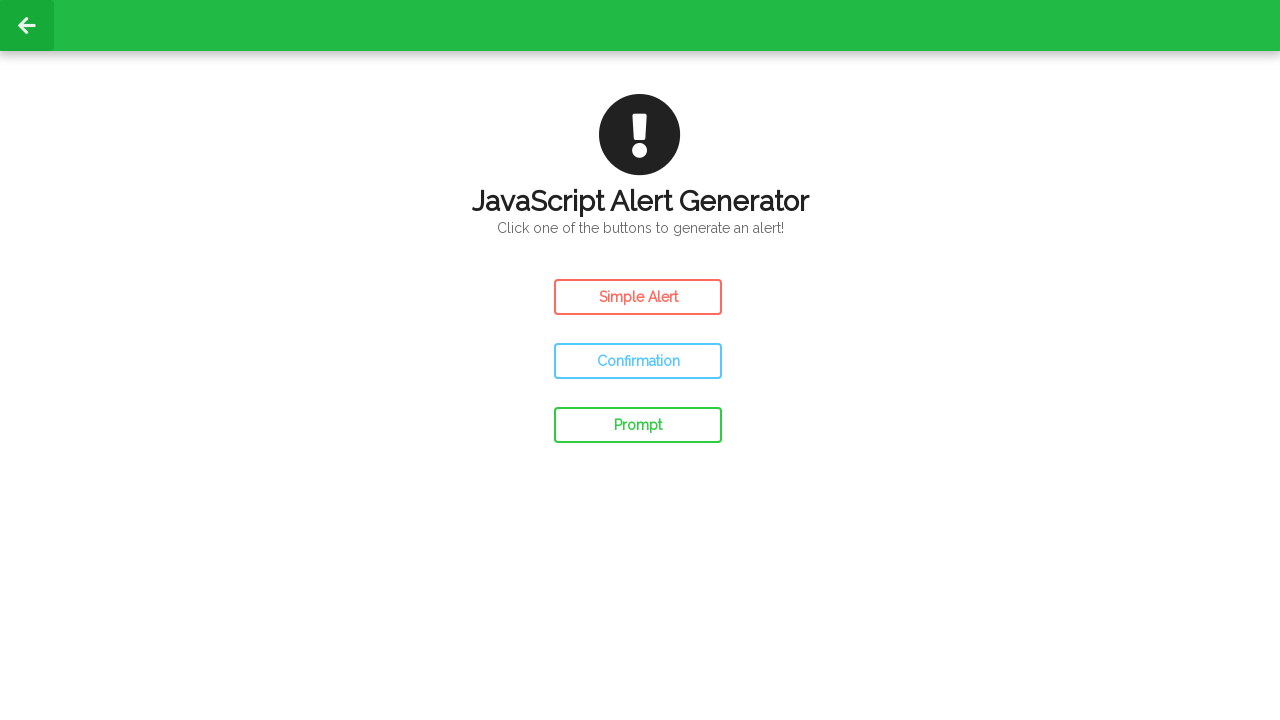

Set up dialog handler to accept confirm dialogs
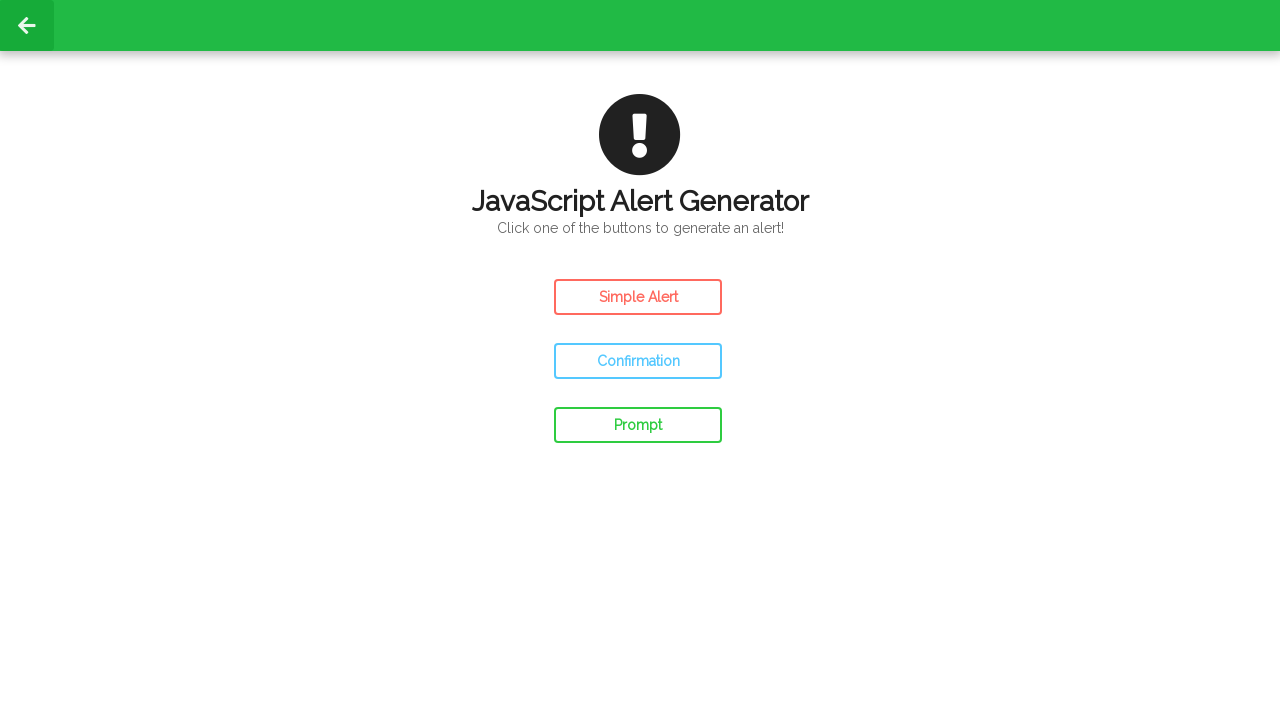

Clicked confirm button to trigger JavaScript confirm alert at (638, 361) on #confirm
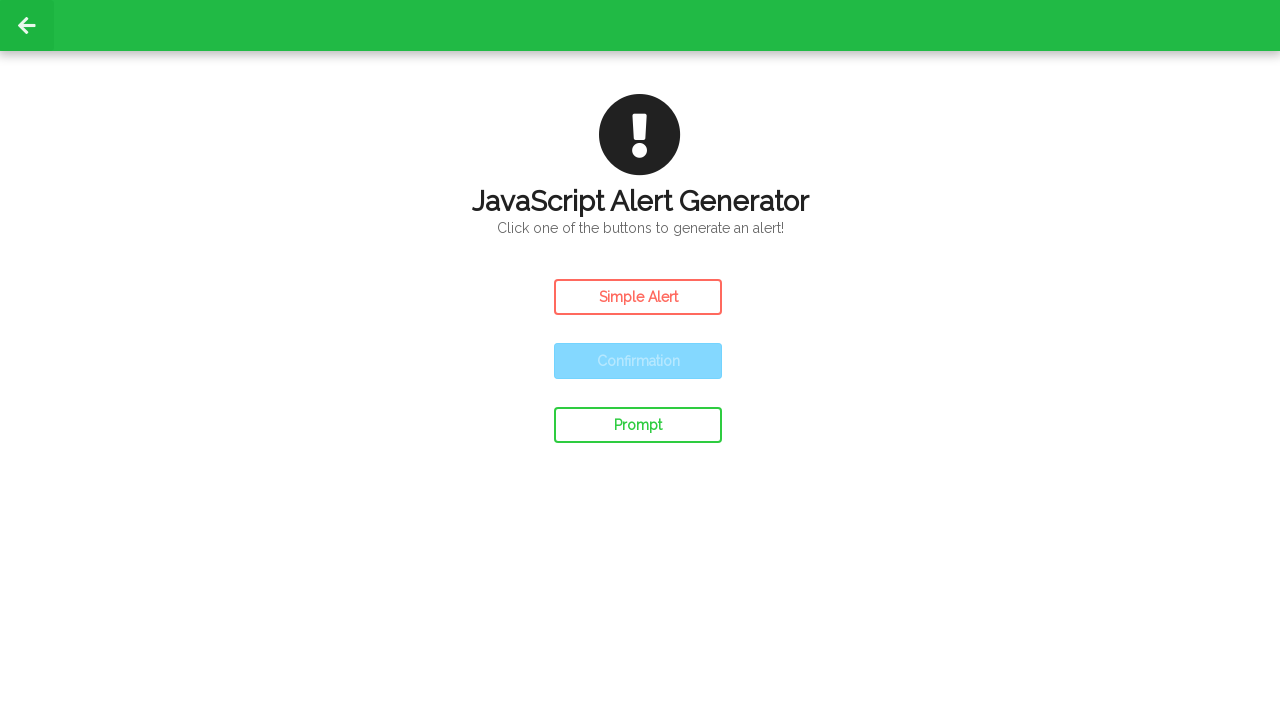

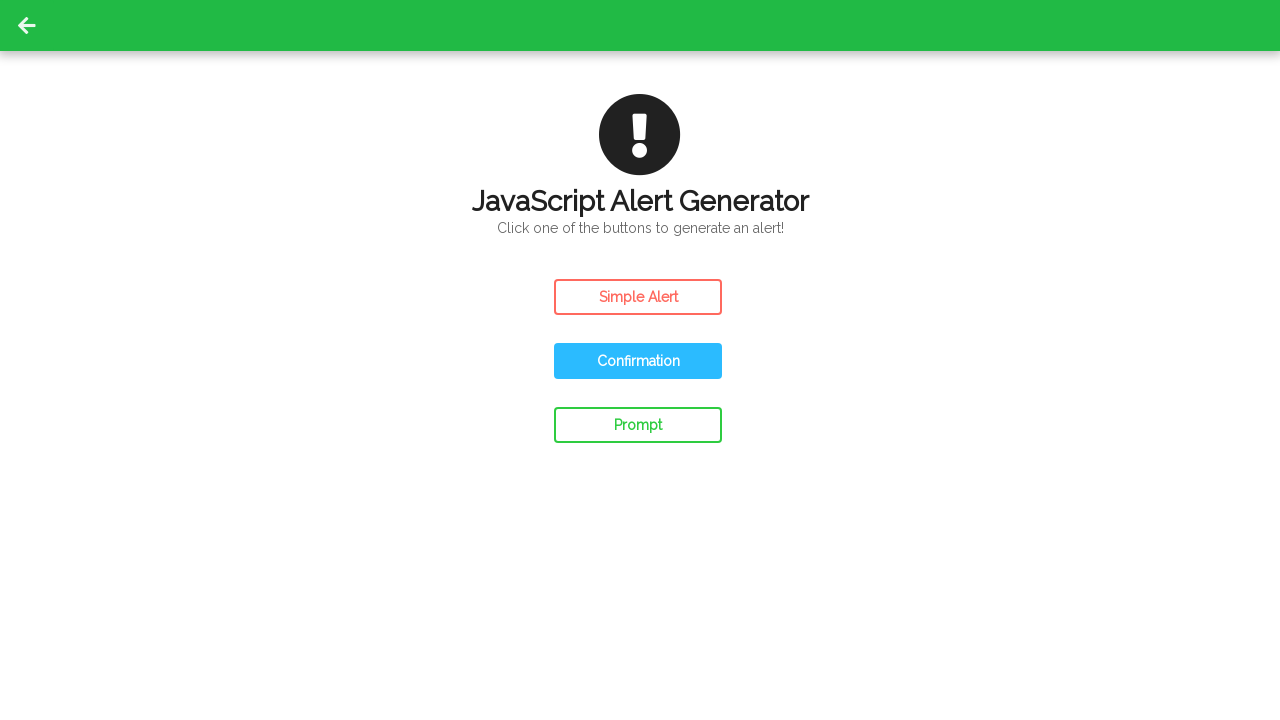